Tests a jQuery dropdown tree component by clicking on the input box to open the dropdown and selecting choice 1 from the available options

Starting URL: https://www.jqueryscript.net/demo/Drop-Down-Combo-Tree/

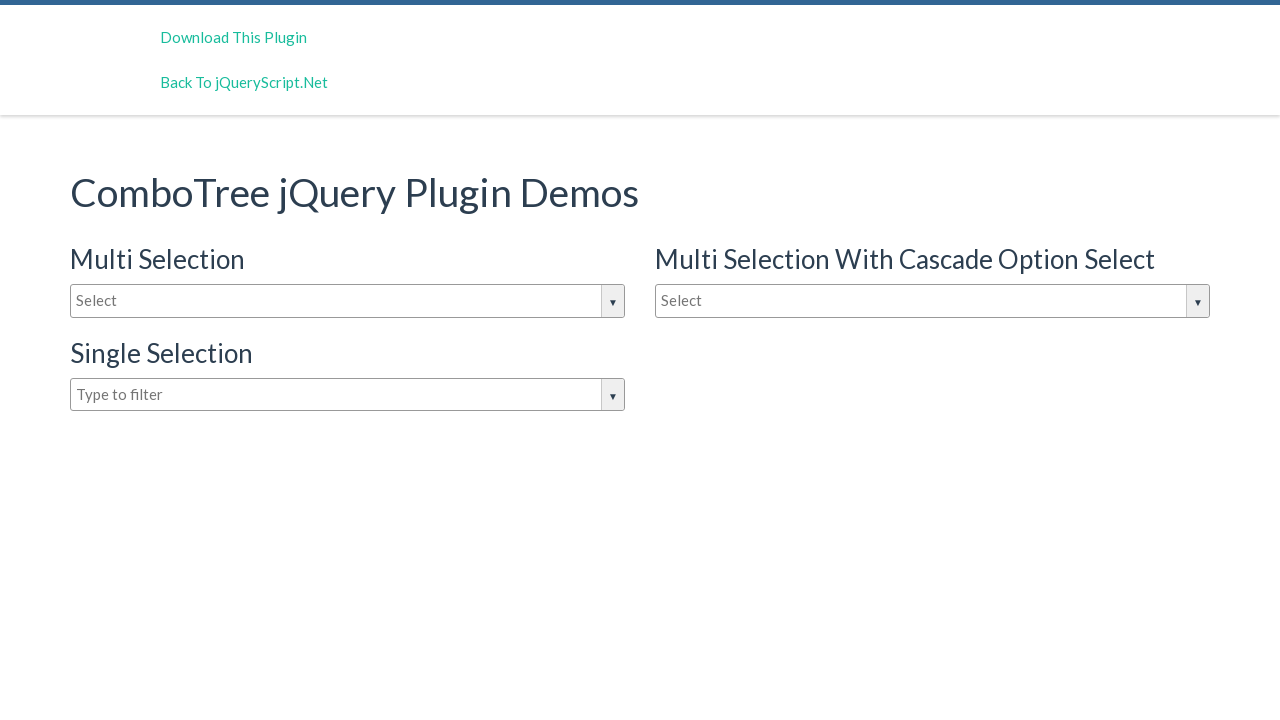

Clicked on input box to open jQuery dropdown at (348, 301) on input#justAnInputBox
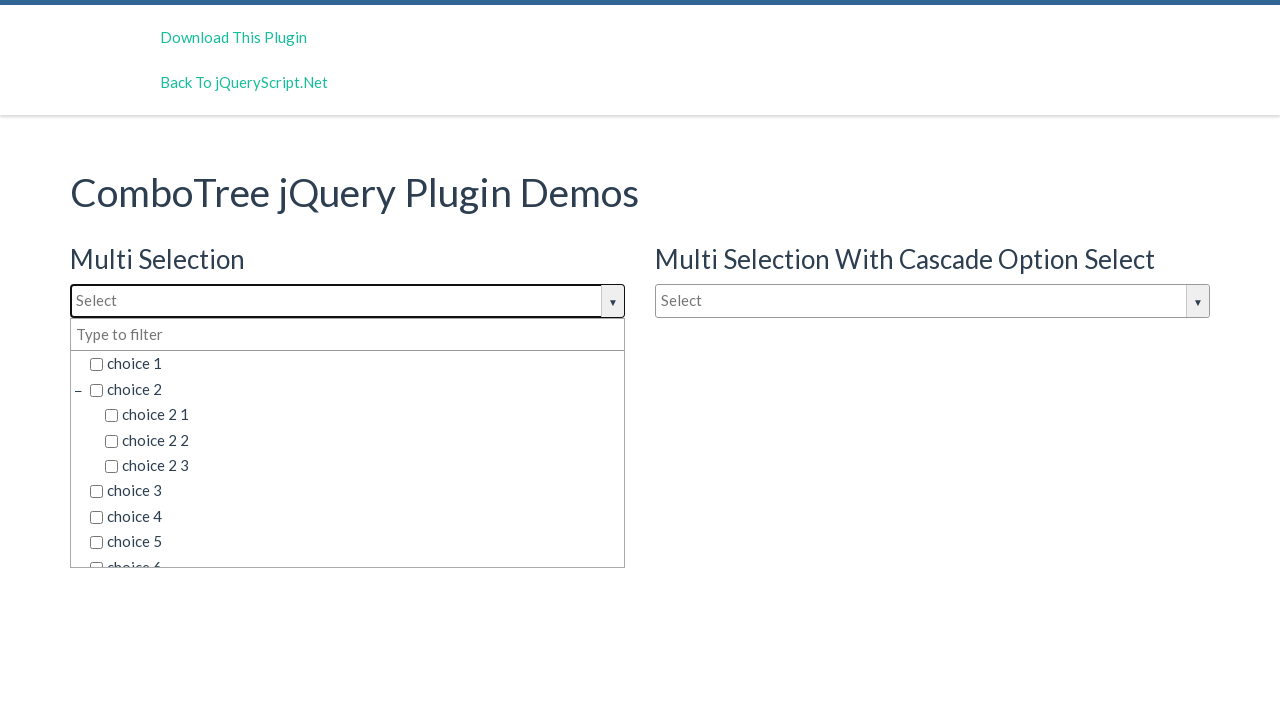

Dropdown options loaded and became visible
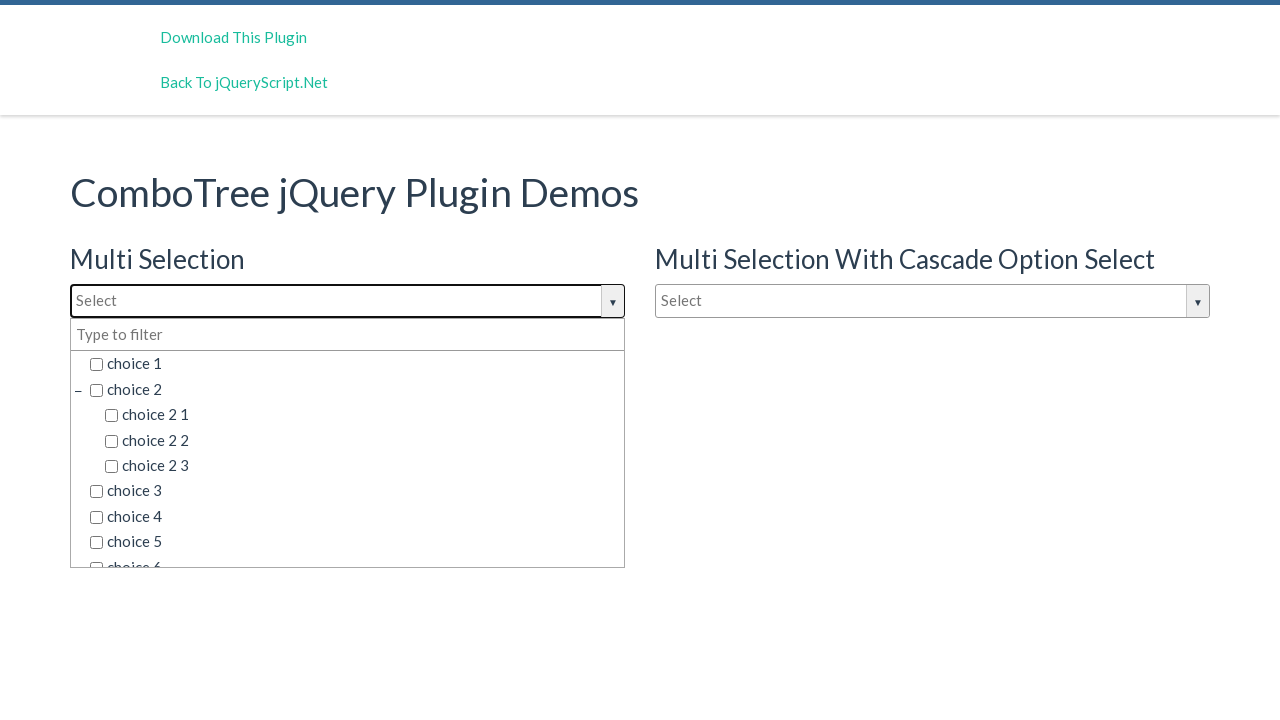

Retrieved all available dropdown choice elements
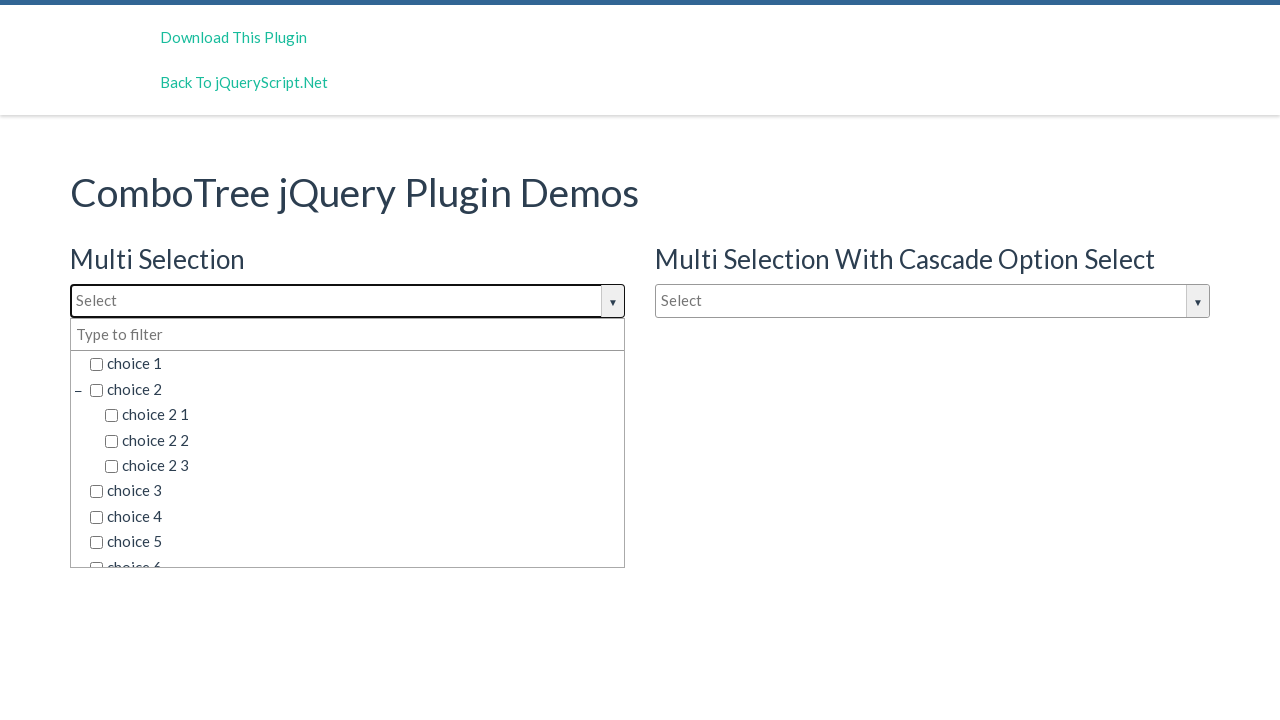

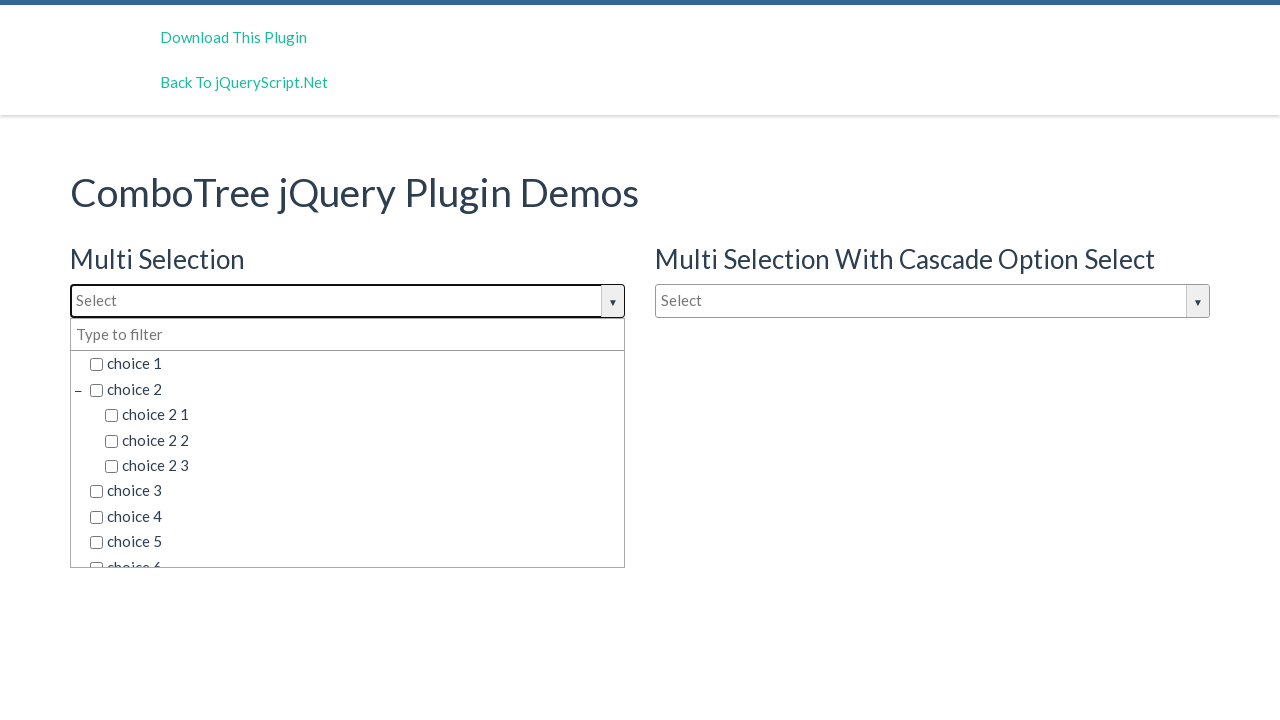